Searches for "ca", adds Cashews to cart, and proceeds through checkout process

Starting URL: https://rahulshettyacademy.com/seleniumPractise/#/

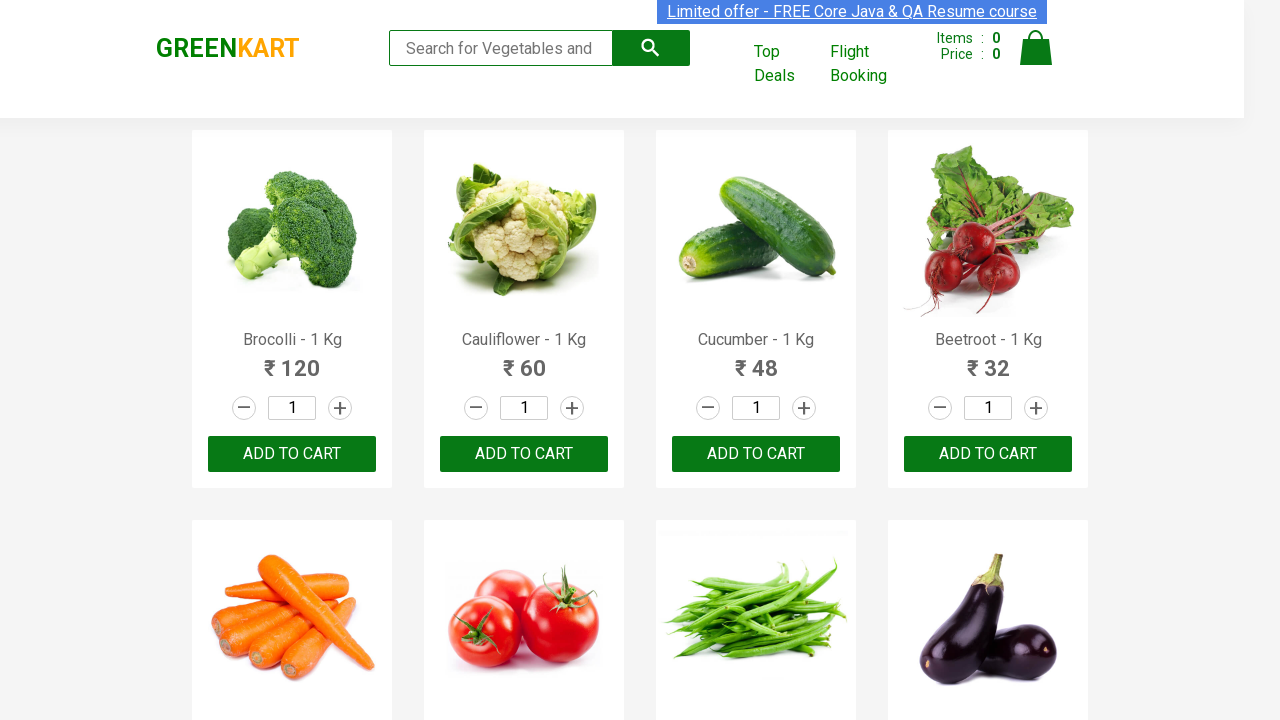

Filled search field with 'ca' on .search-keyword
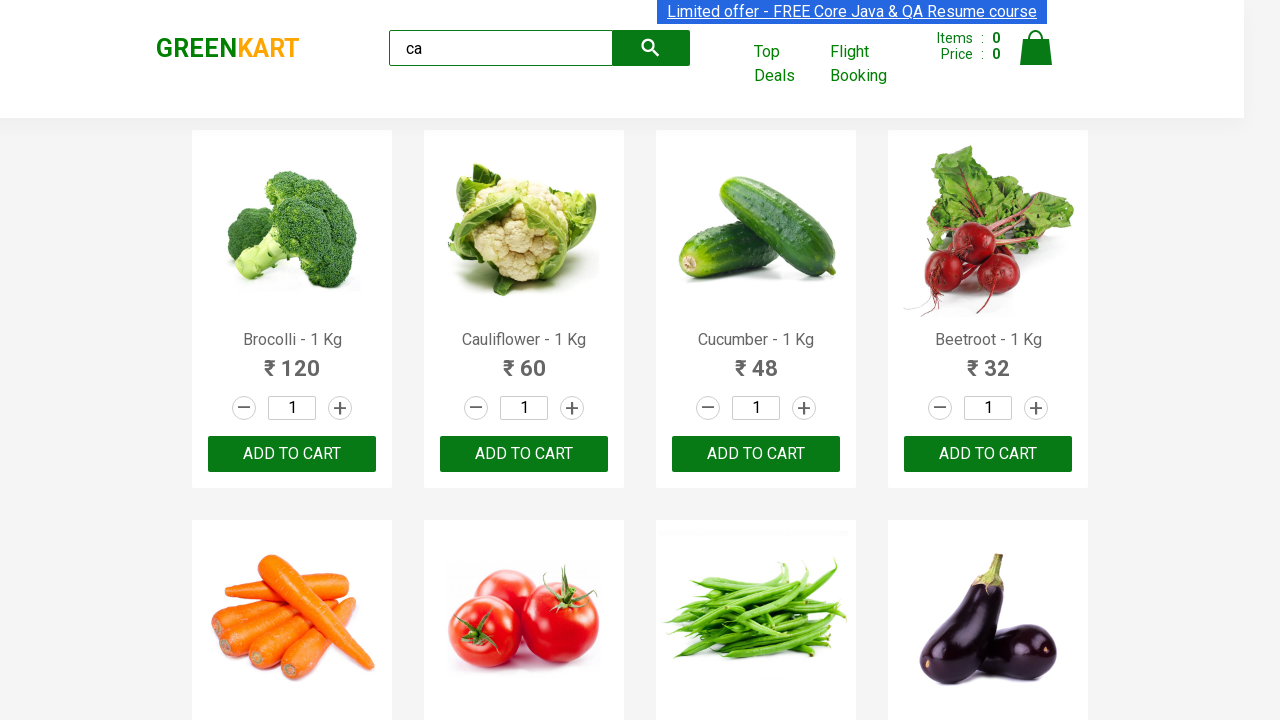

Located all product elements
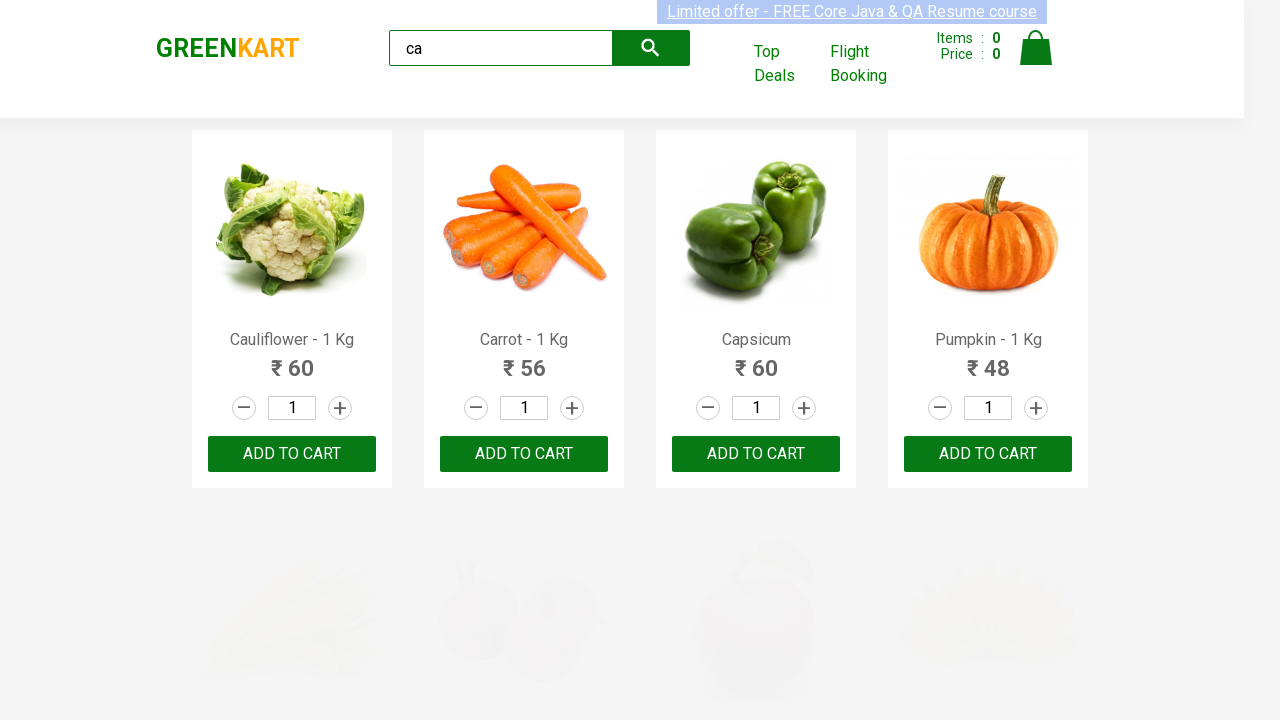

Retrieved product name: Cauliflower - 1 Kg
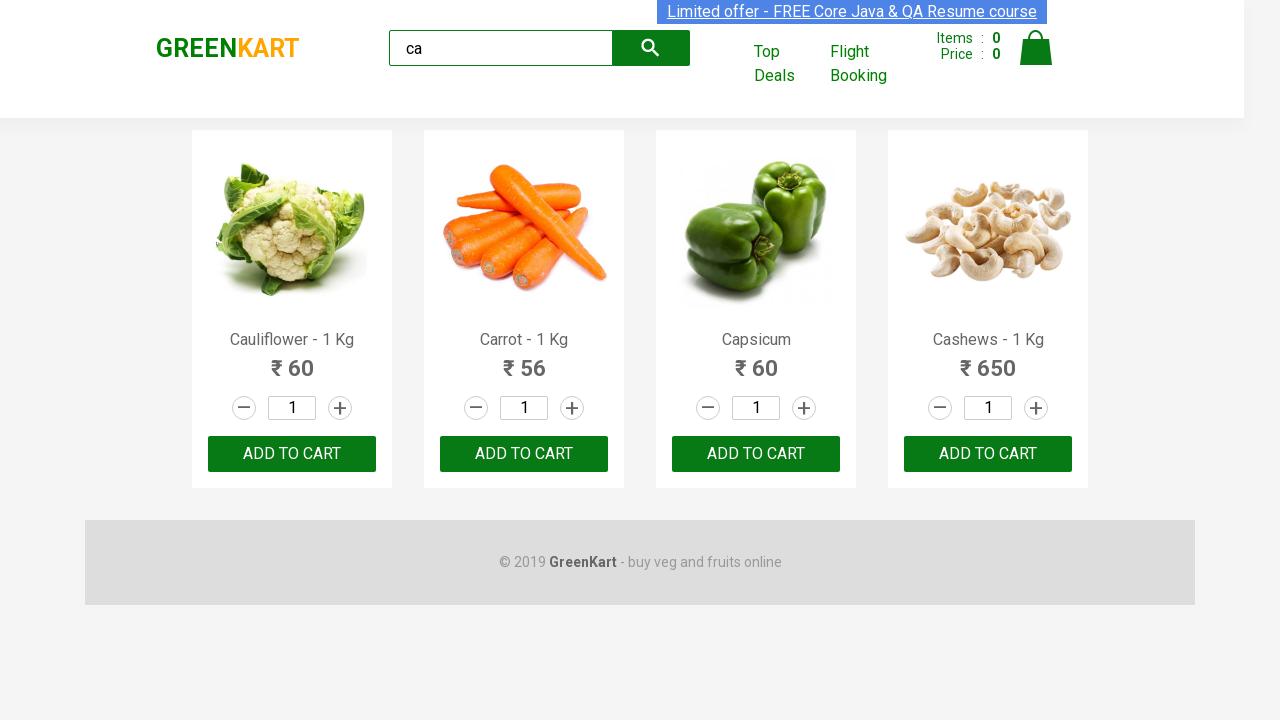

Retrieved product name: Carrot - 1 Kg
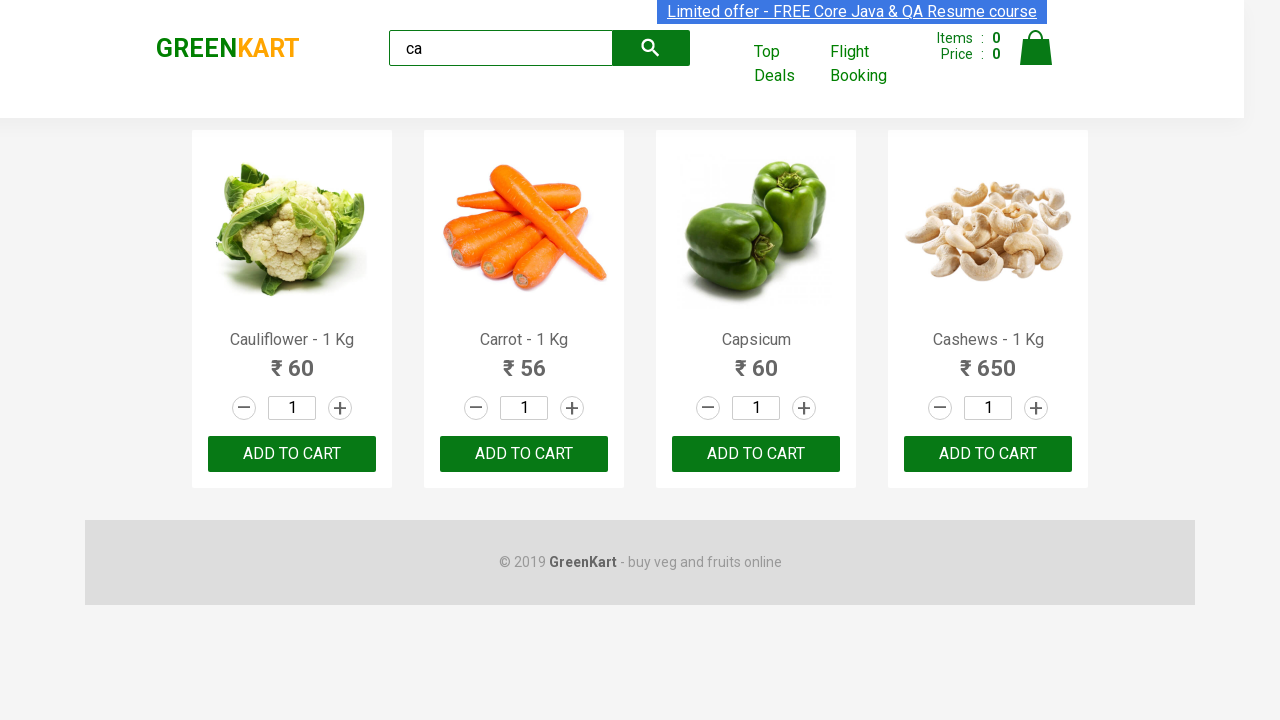

Retrieved product name: Capsicum
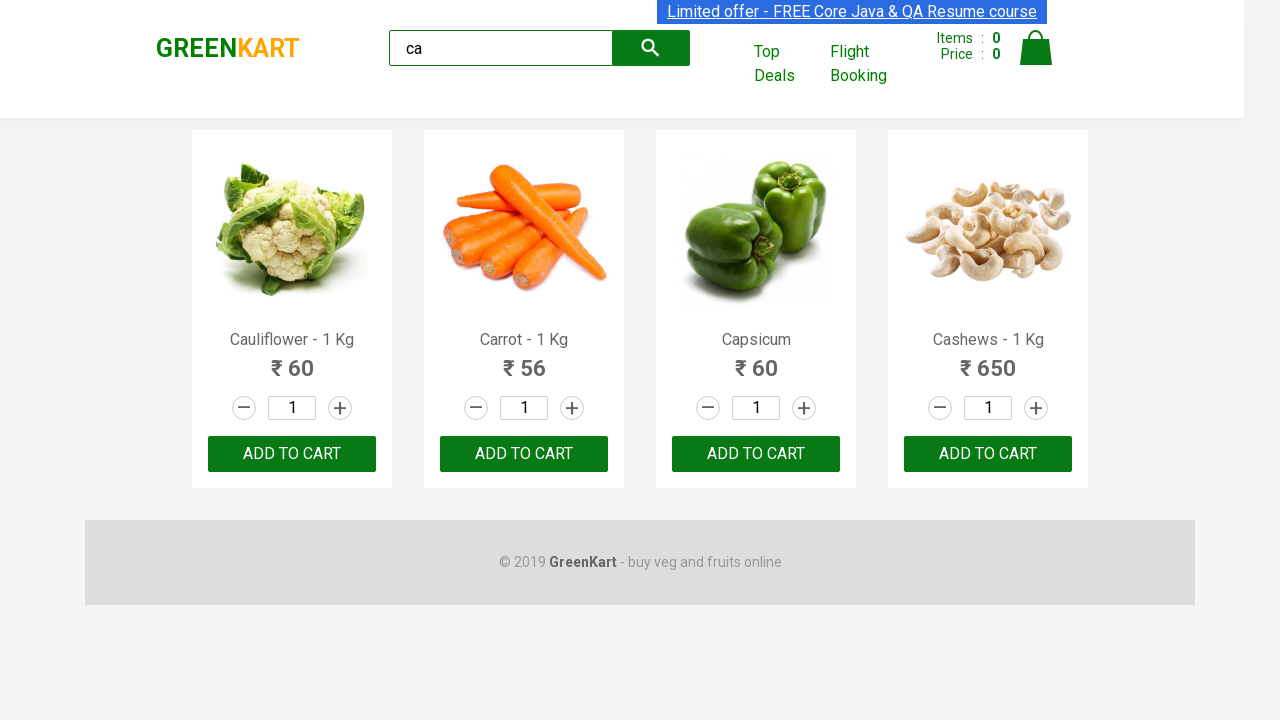

Retrieved product name: Cashews - 1 Kg
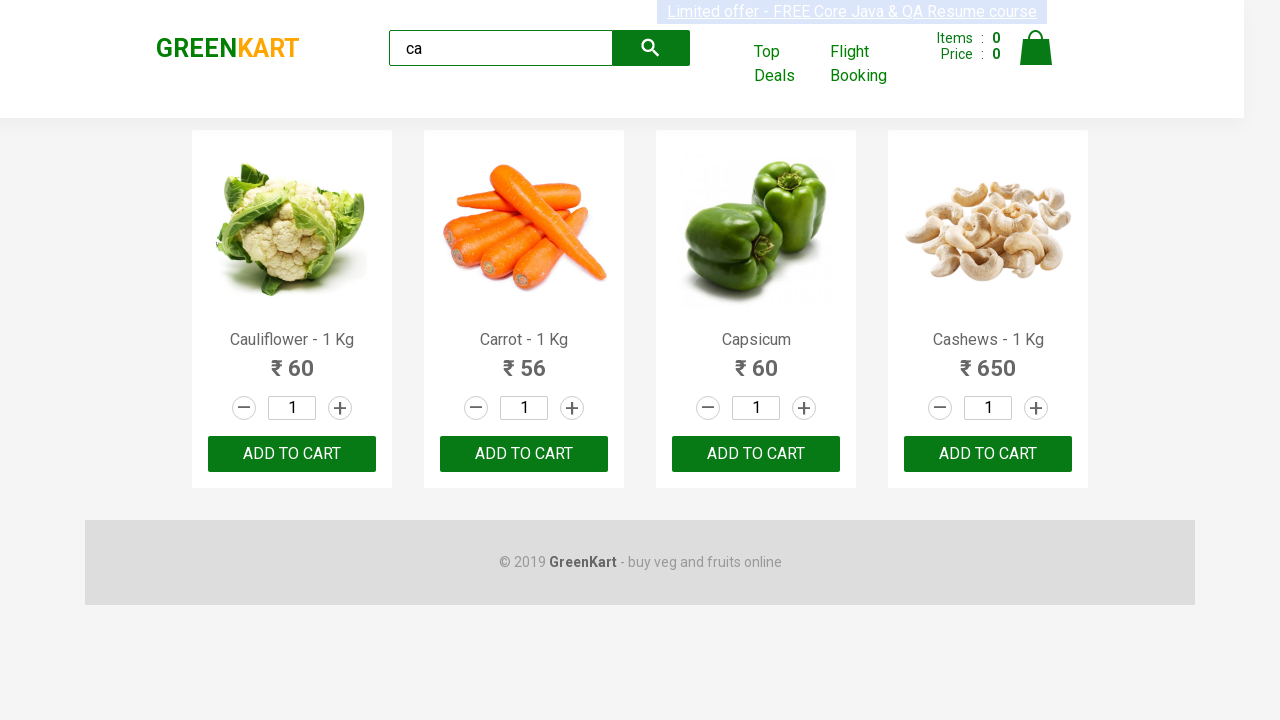

Added Cashews to cart at (988, 454) on .products .product >> nth=3 >> button
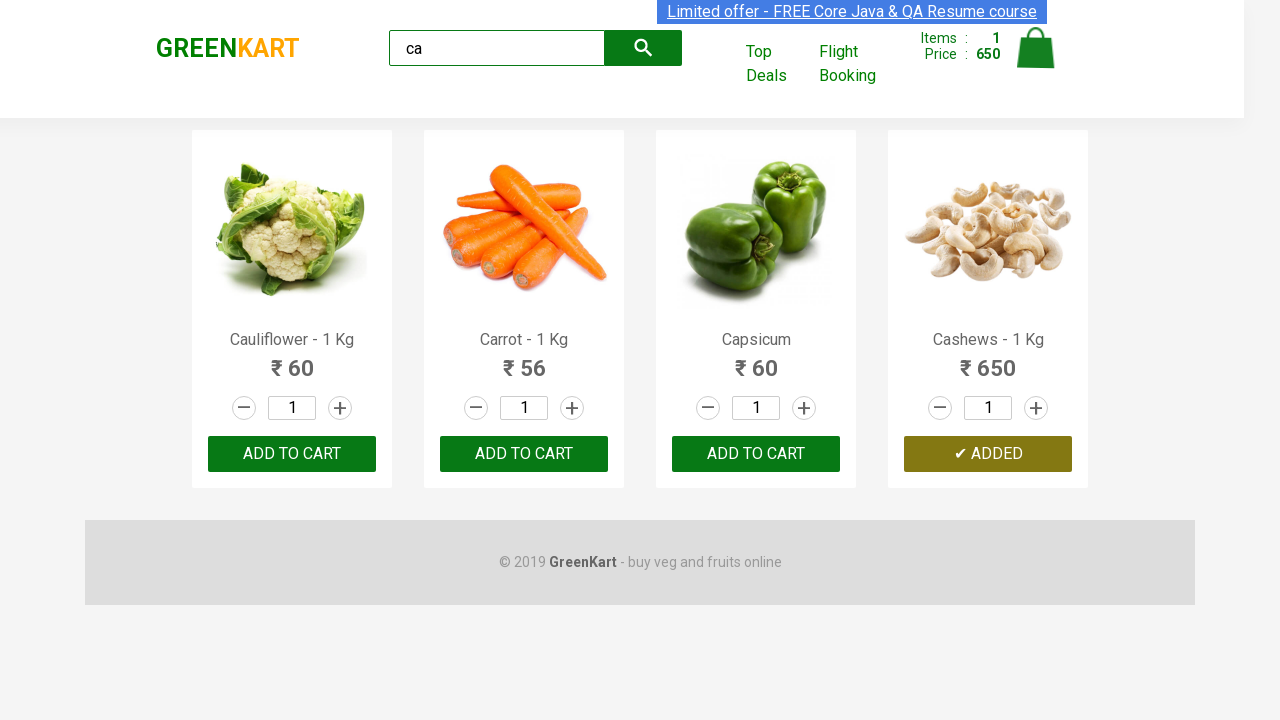

Clicked cart icon to view cart at (1036, 59) on .cart-icon
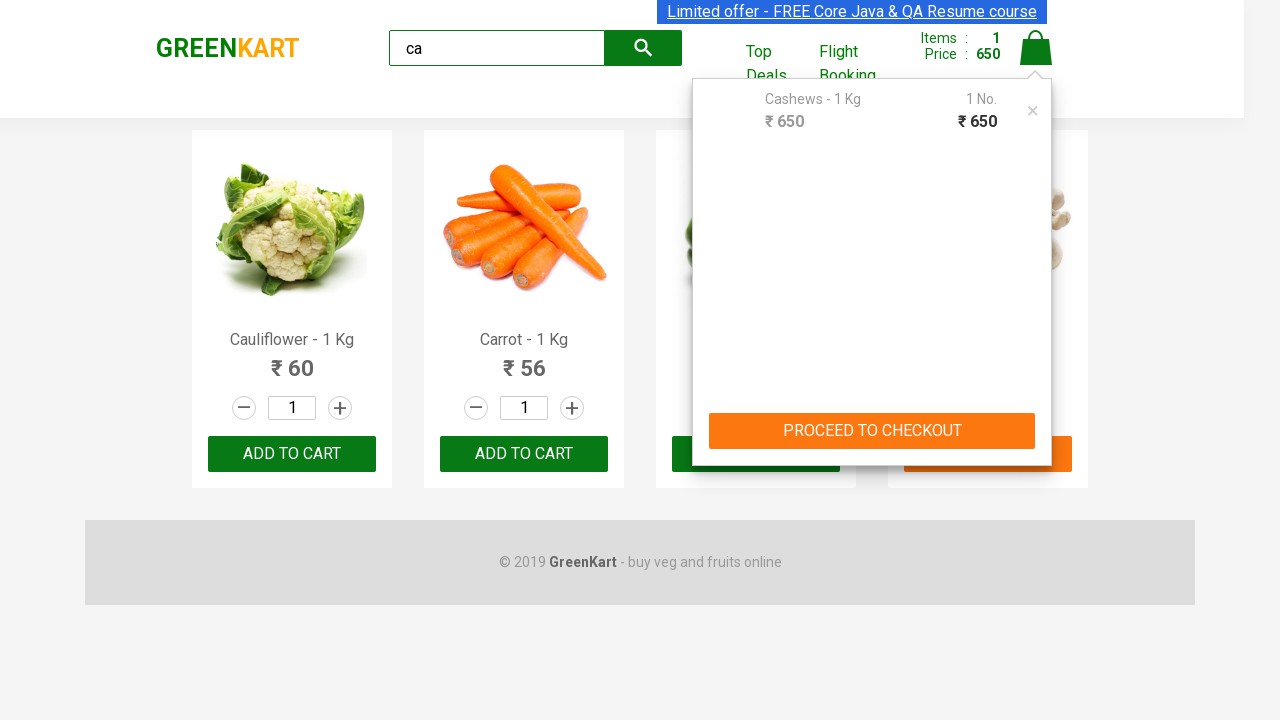

Clicked proceed to checkout button at (872, 431) on .cart-preview > .action-block > button
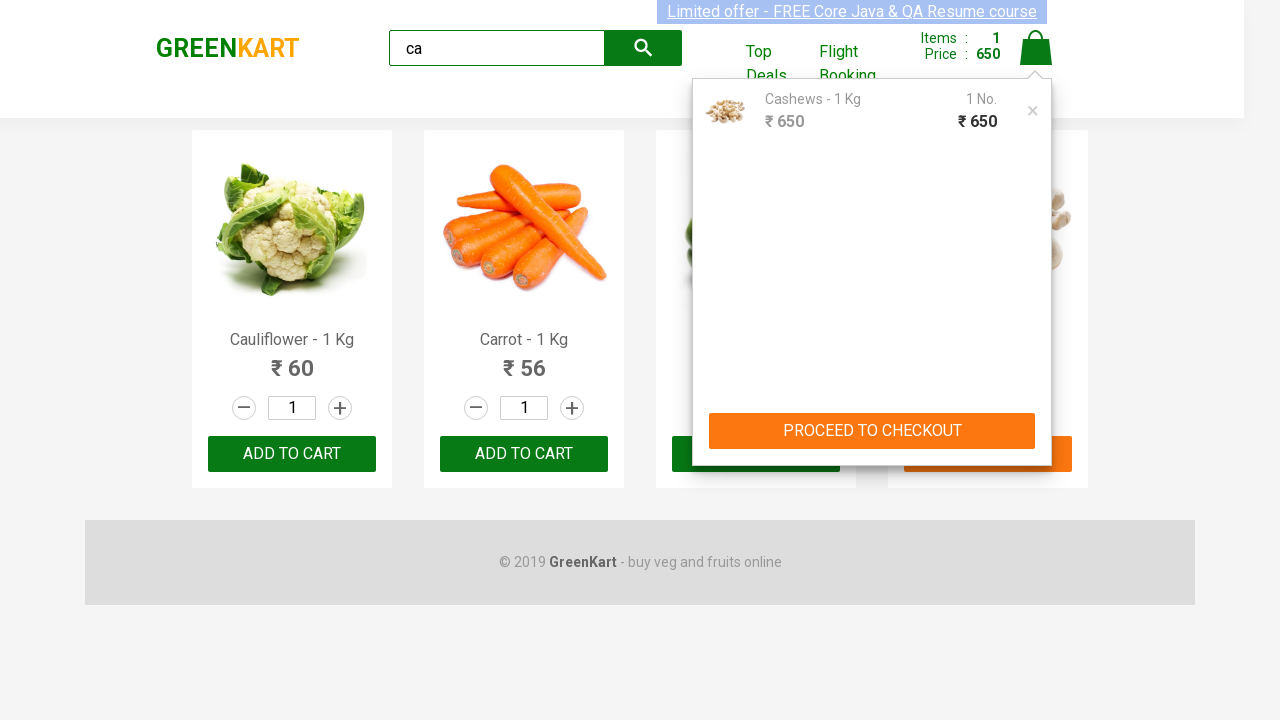

Clicked place order button at (1036, 420) on [style="text-align: right; width: 100%; margin-top: 20px; margin-right: 10px;"] 
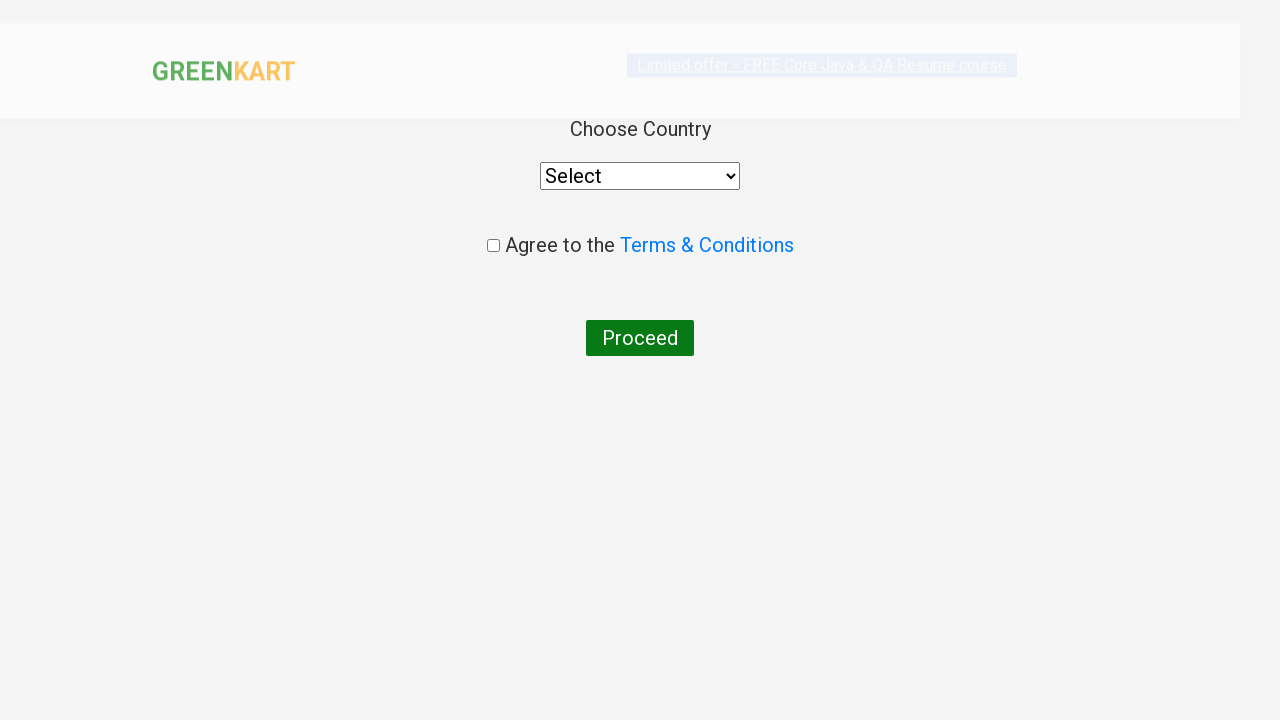

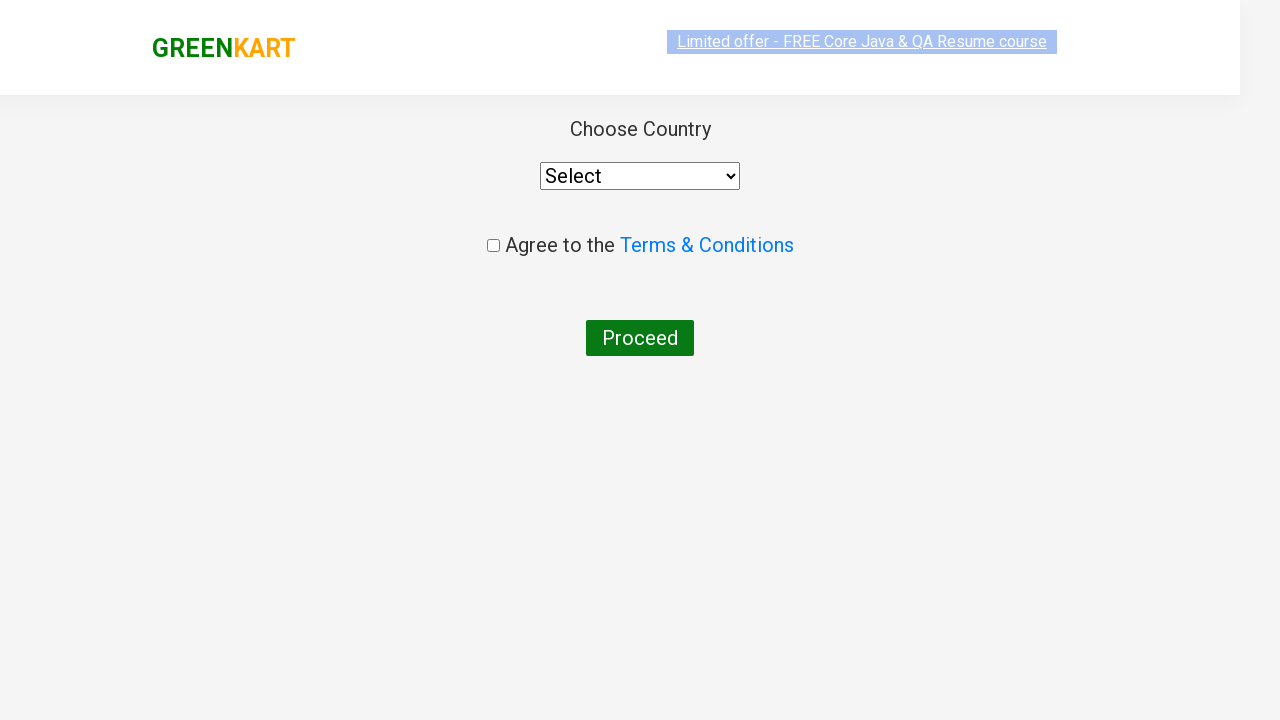